Tests adding a product to the shopping cart on the Demoblaze demo e-commerce site by clicking on a product, adding it to cart, verifying the alert confirmation, and navigating to the cart page.

Starting URL: https://www.demoblaze.com/

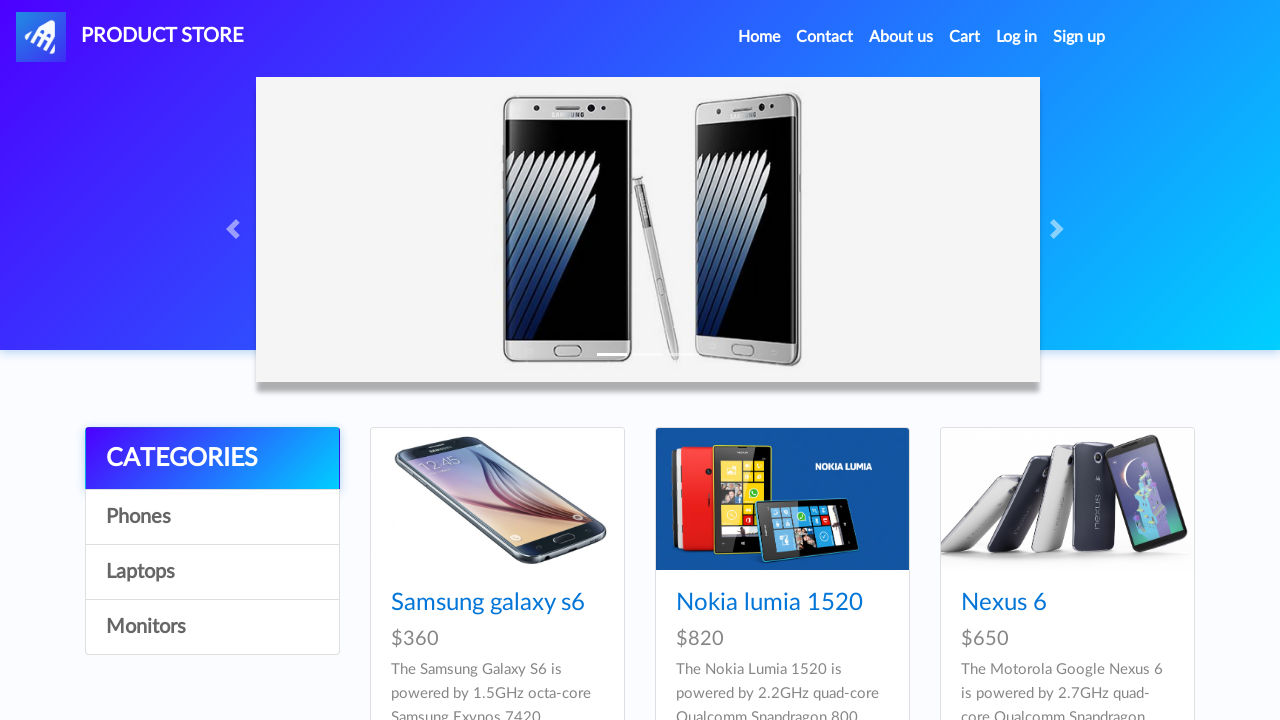

Set up dialog handler to accept product added alert
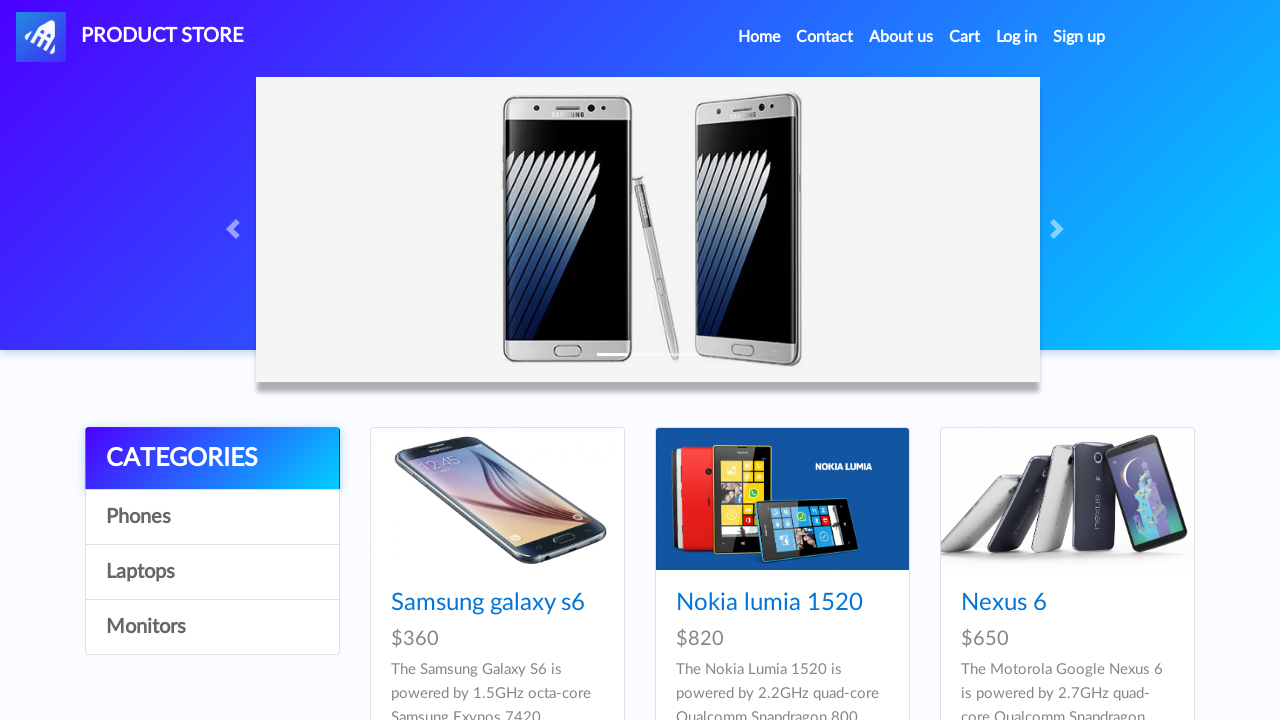

Clicked on first product image at (497, 499) on .col-lg-4:nth-child(1) .card-img-top
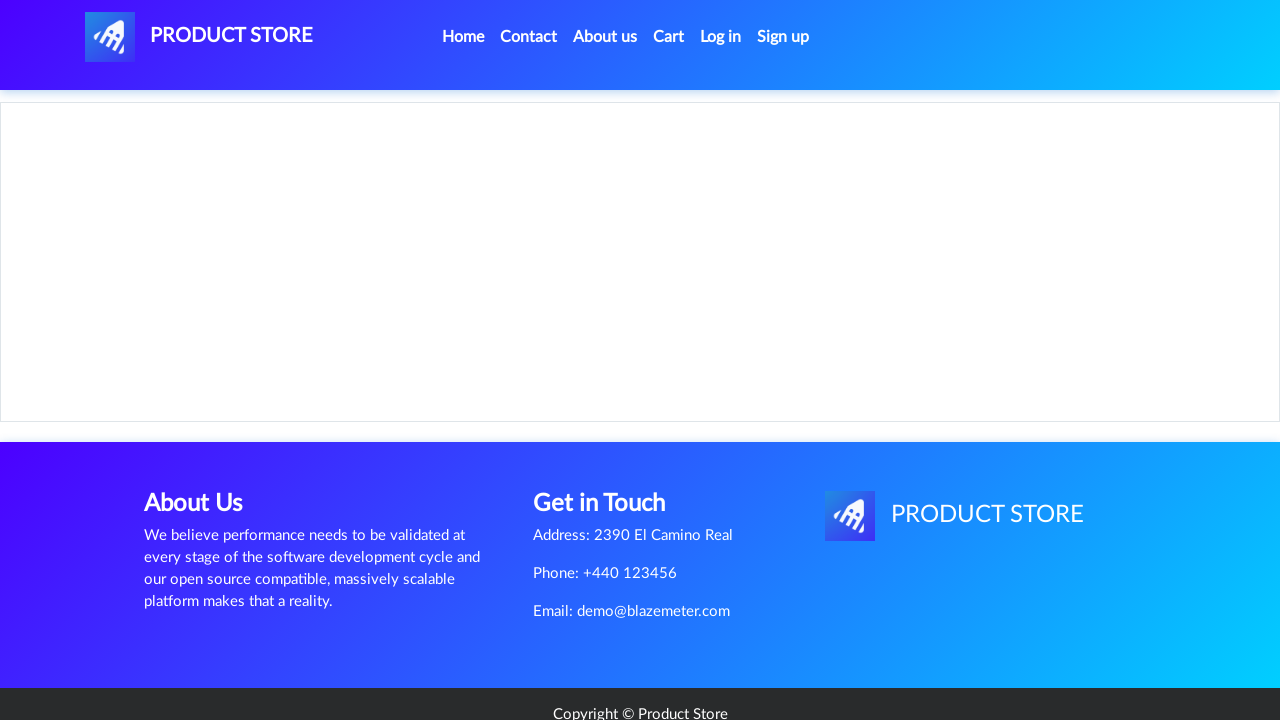

Product page loaded with Add to cart button visible
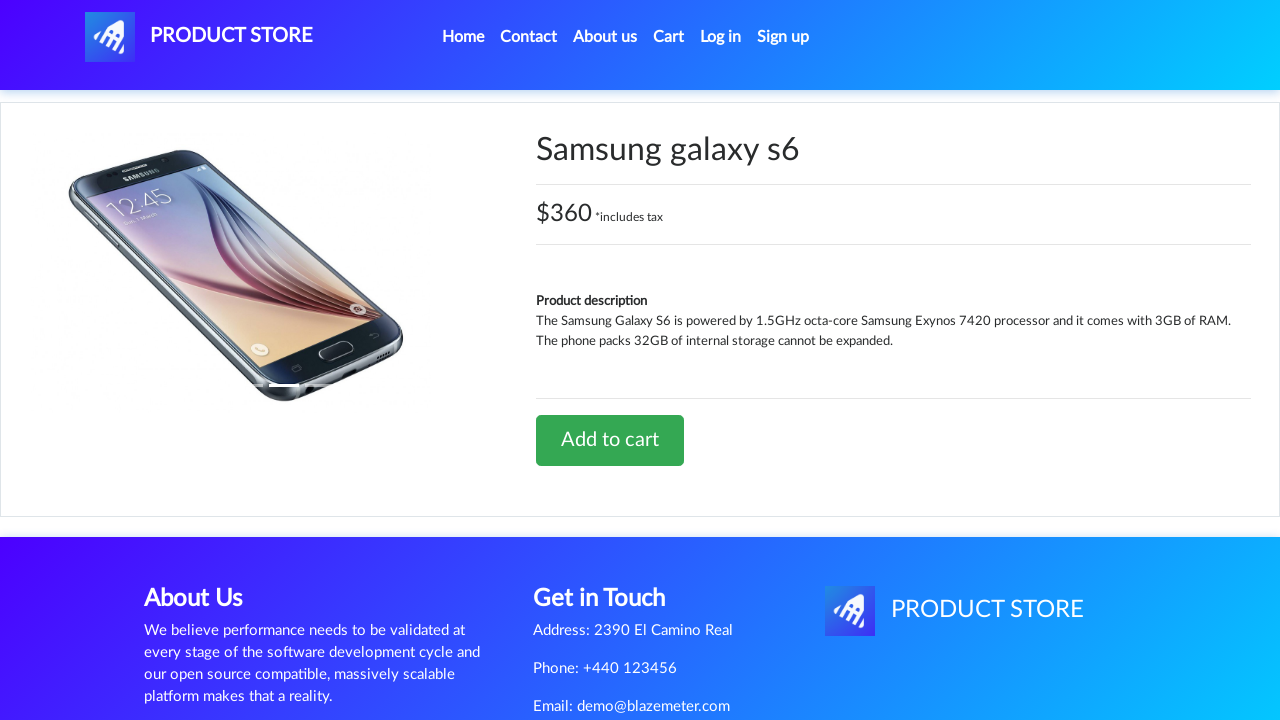

Clicked Add to cart button at (610, 440) on a:has-text('Add to cart')
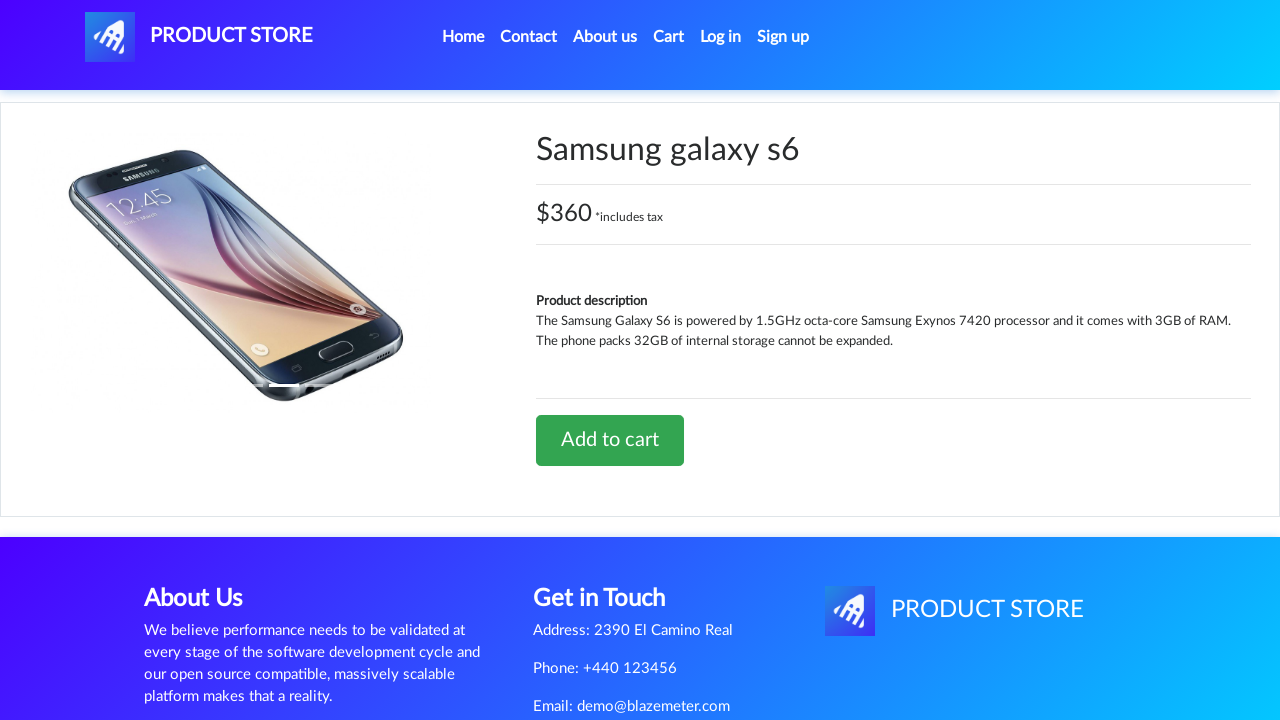

Waited for product added alert to be processed
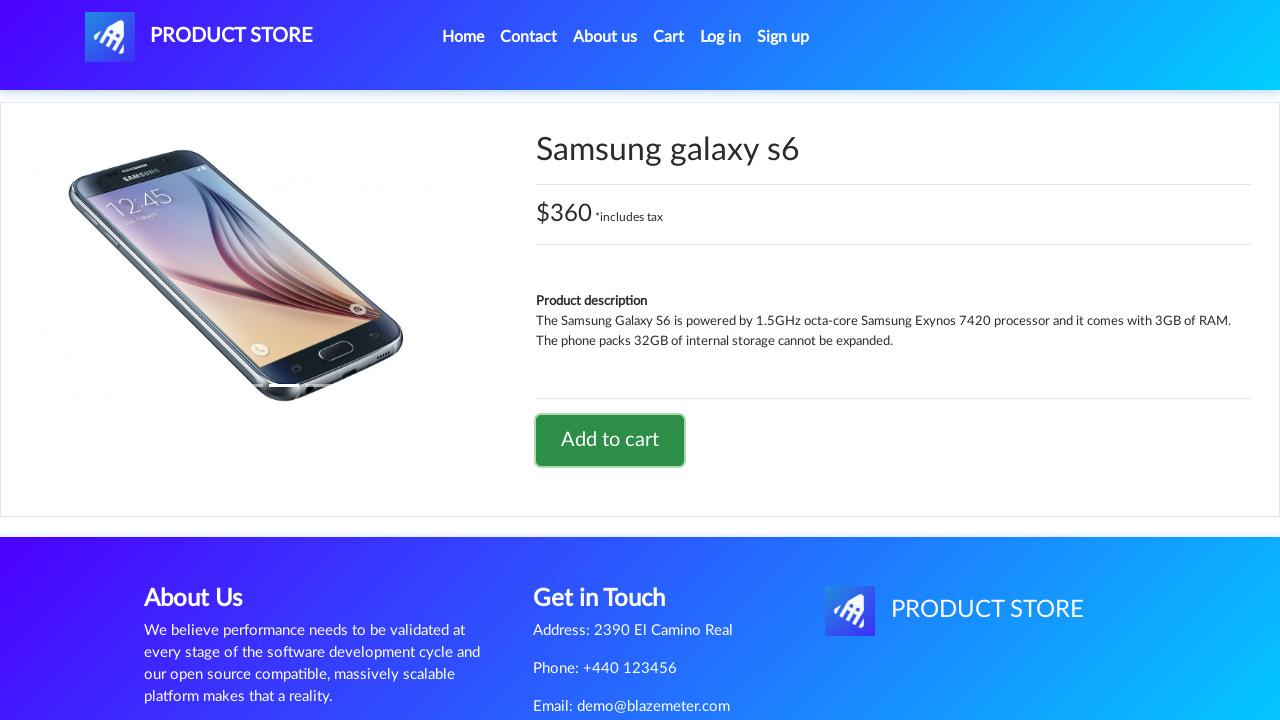

Clicked on cart link in navigation at (669, 37) on #cartur
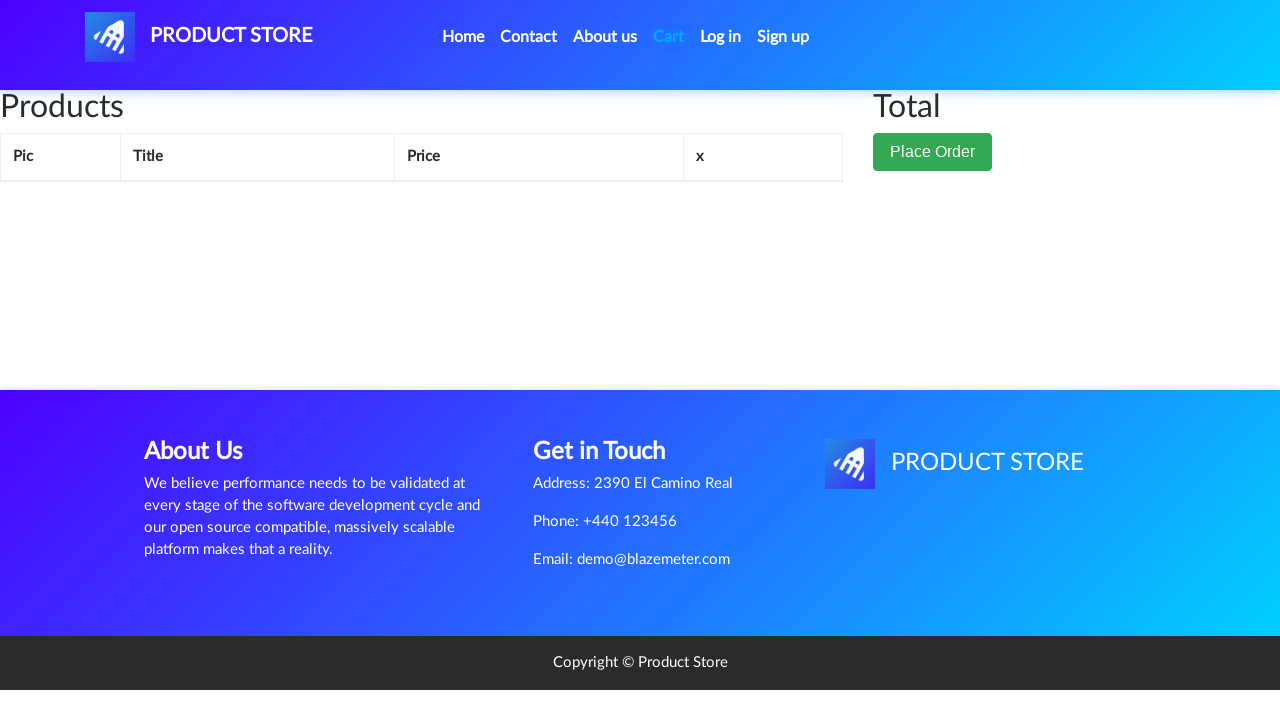

Cart page loaded and product visible in cart
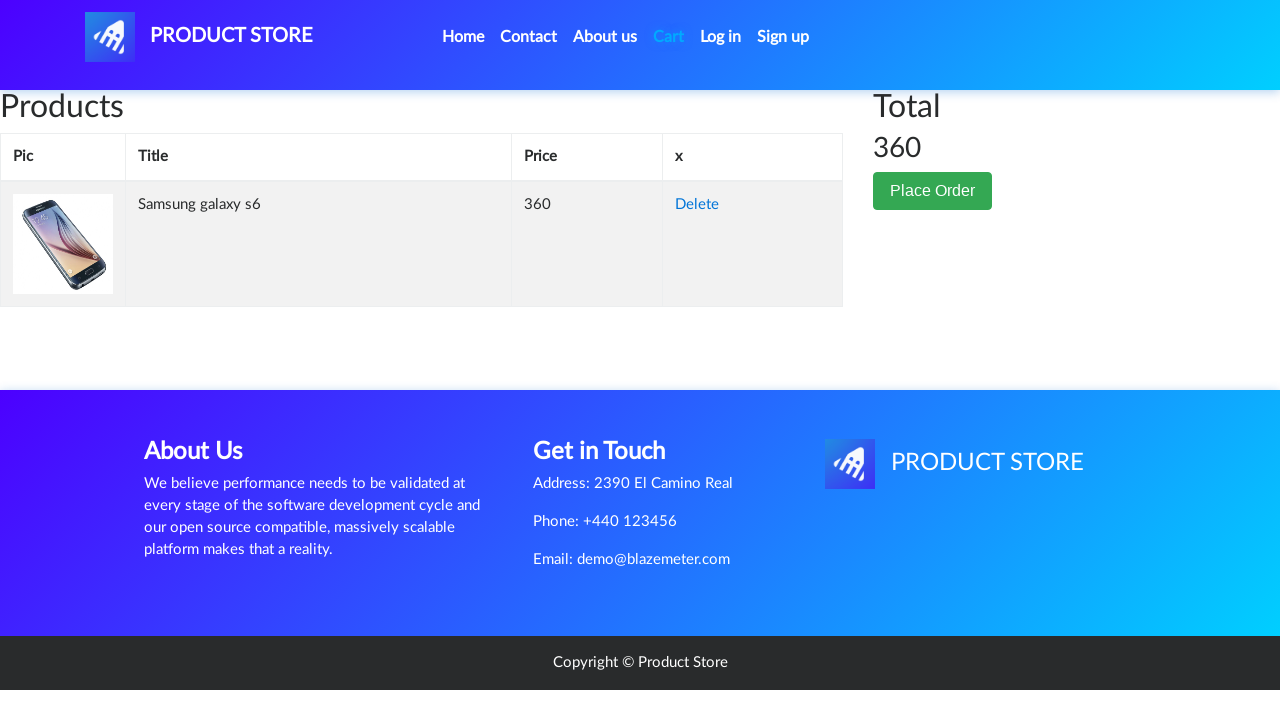

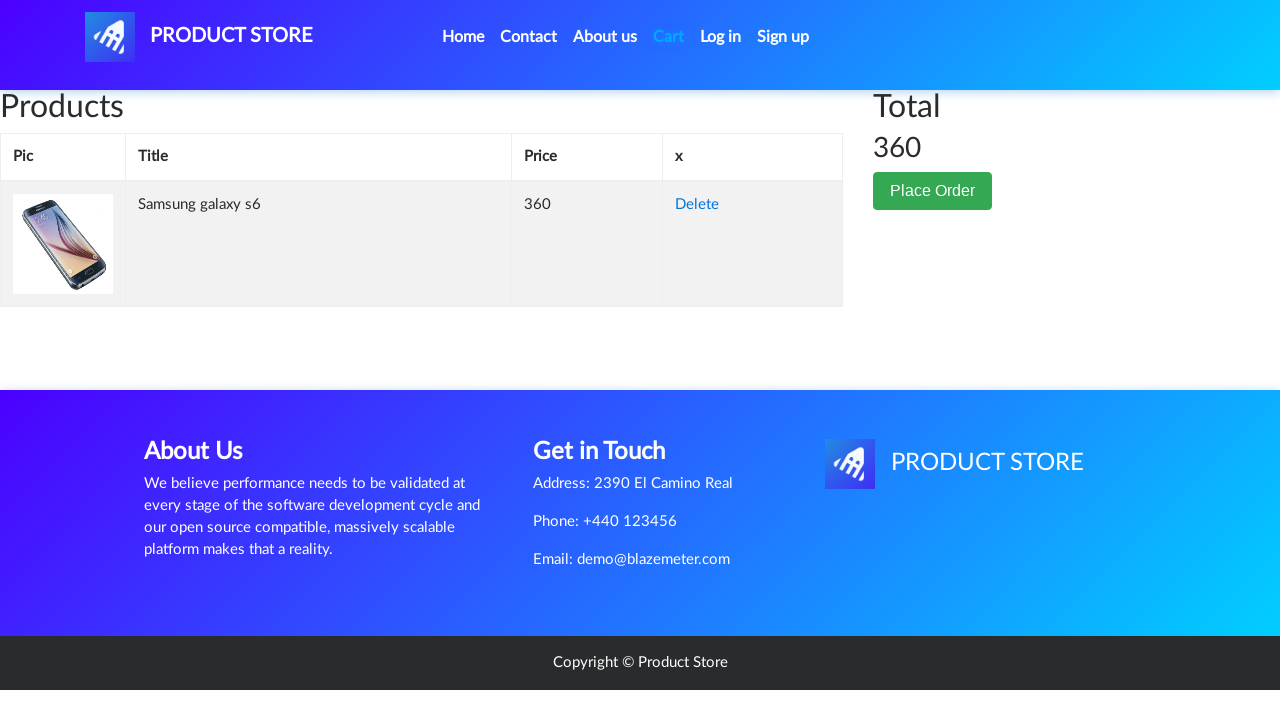